Tests checkbox functionality by clicking each checkbox and verifying selection state

Starting URL: https://rahulshettyacademy.com/AutomationPractice/

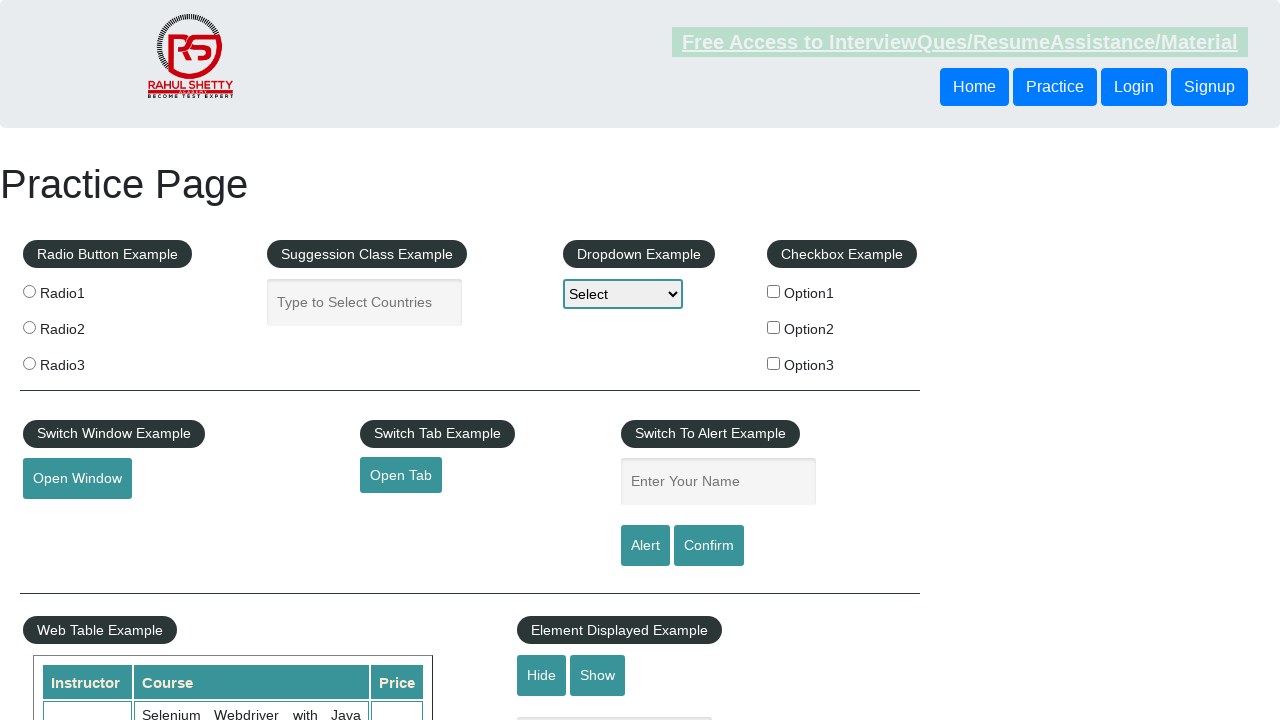

Navigated to AutomationPractice page
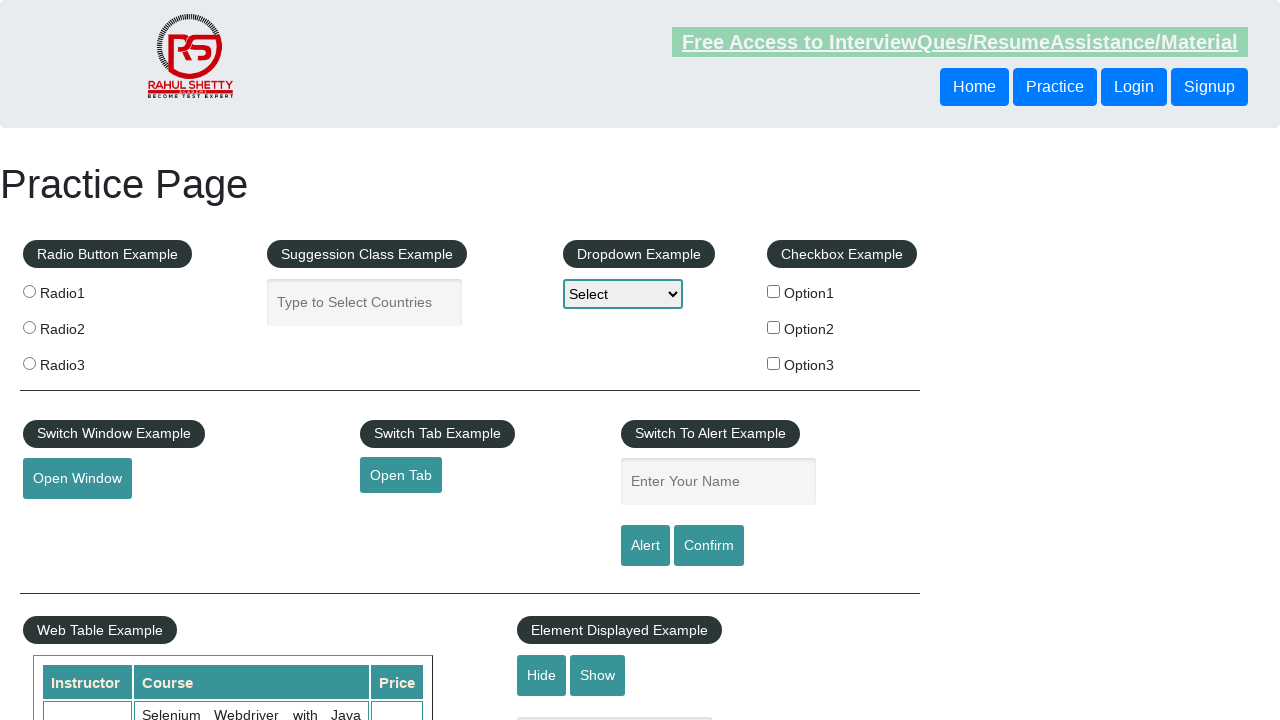

Located all checkboxes on the page
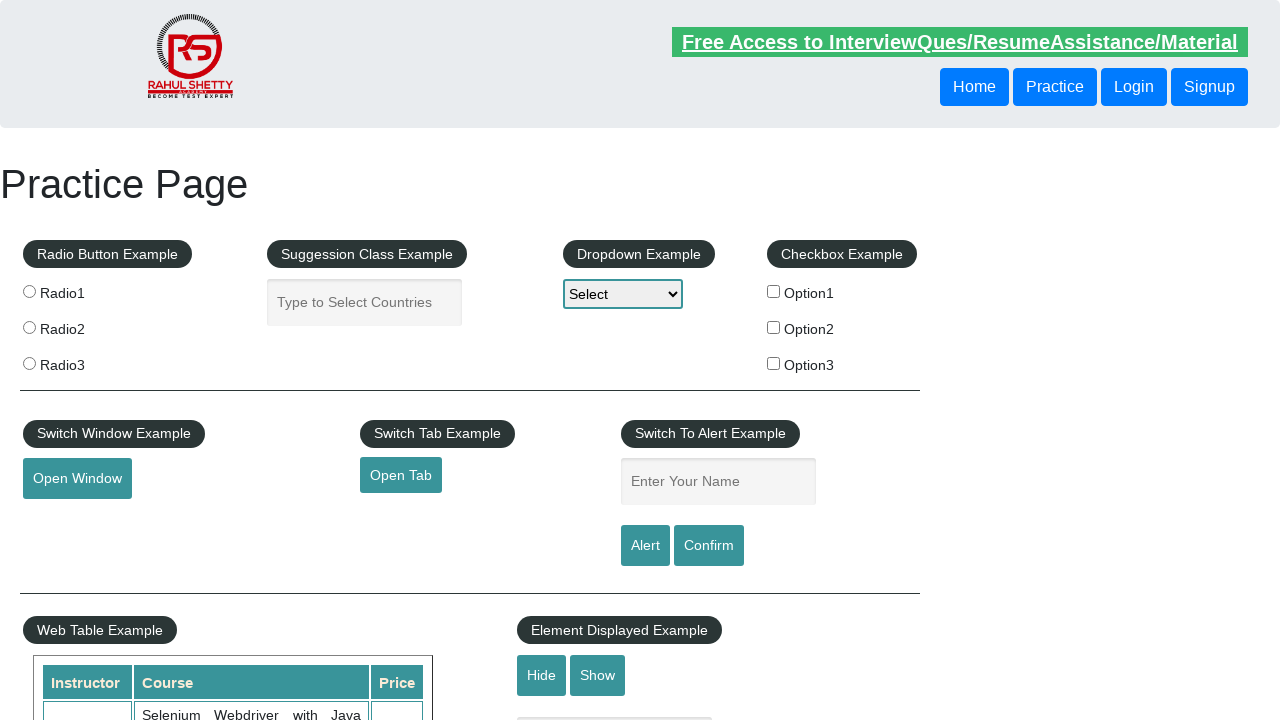

Clicked checkbox 1 at (774, 291) on input[type='checkbox'] >> nth=0
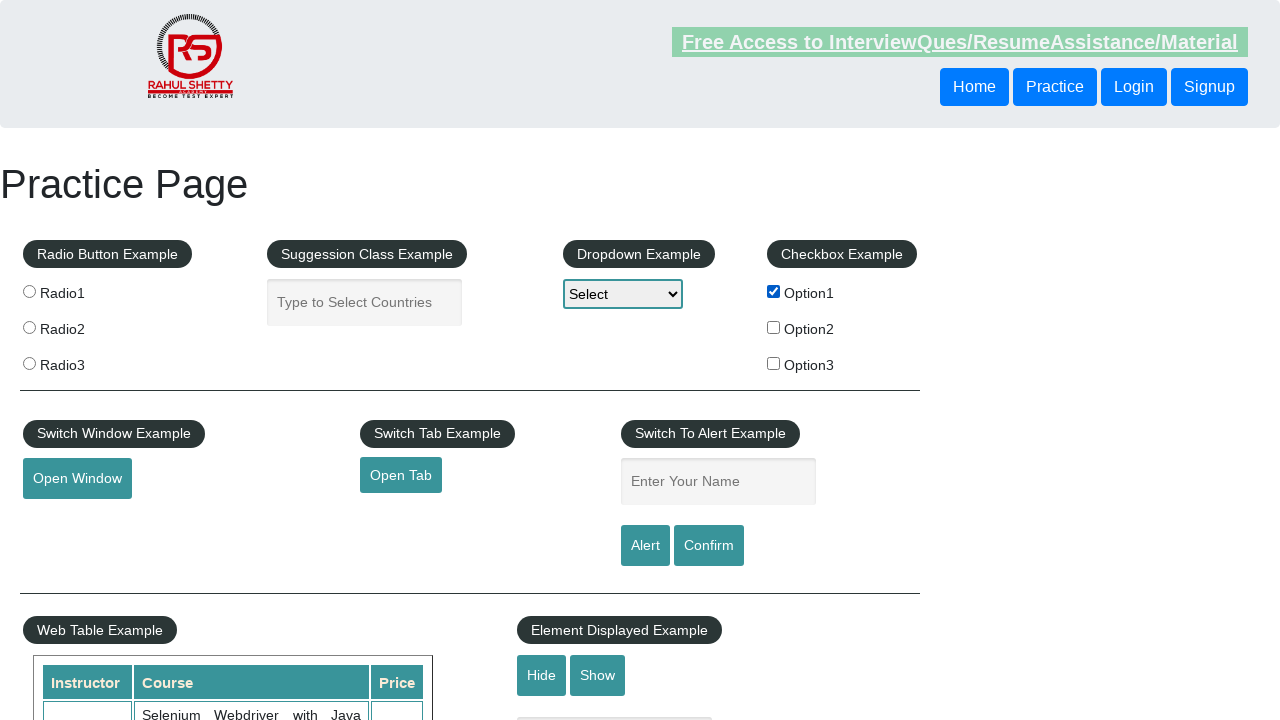

Verified checkbox 1 is selected
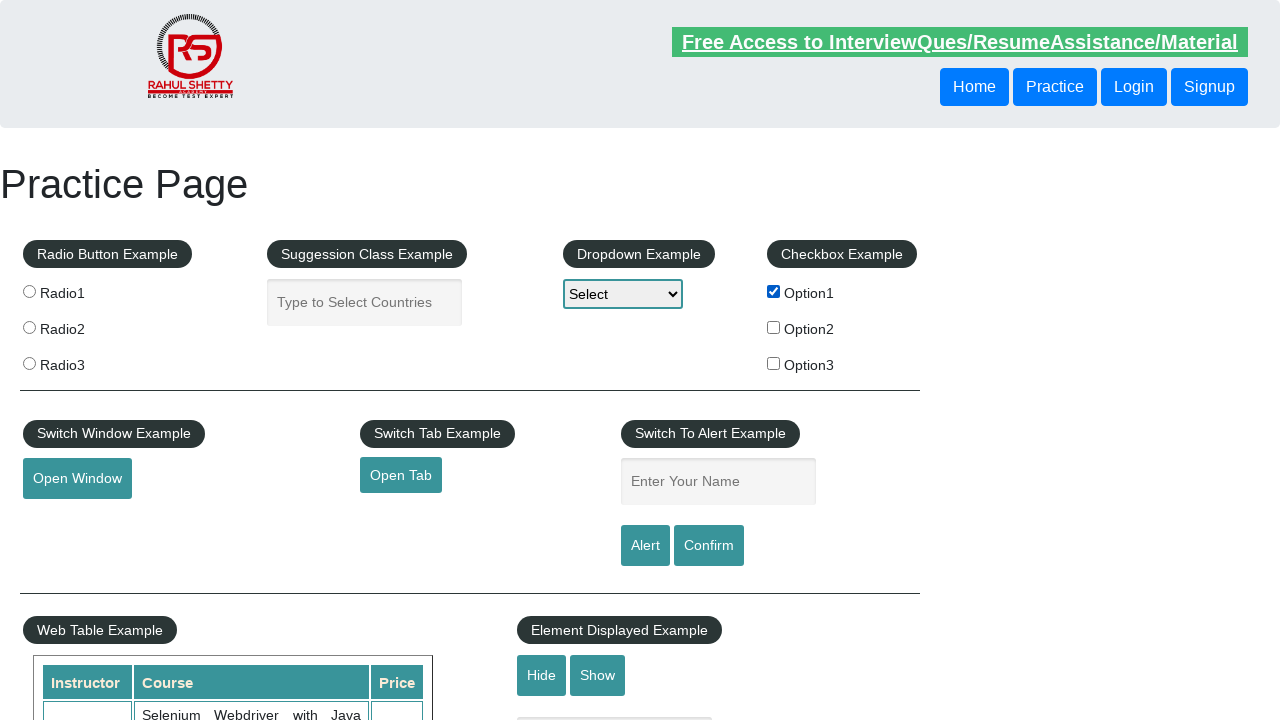

Clicked checkbox 2 at (774, 327) on input[type='checkbox'] >> nth=1
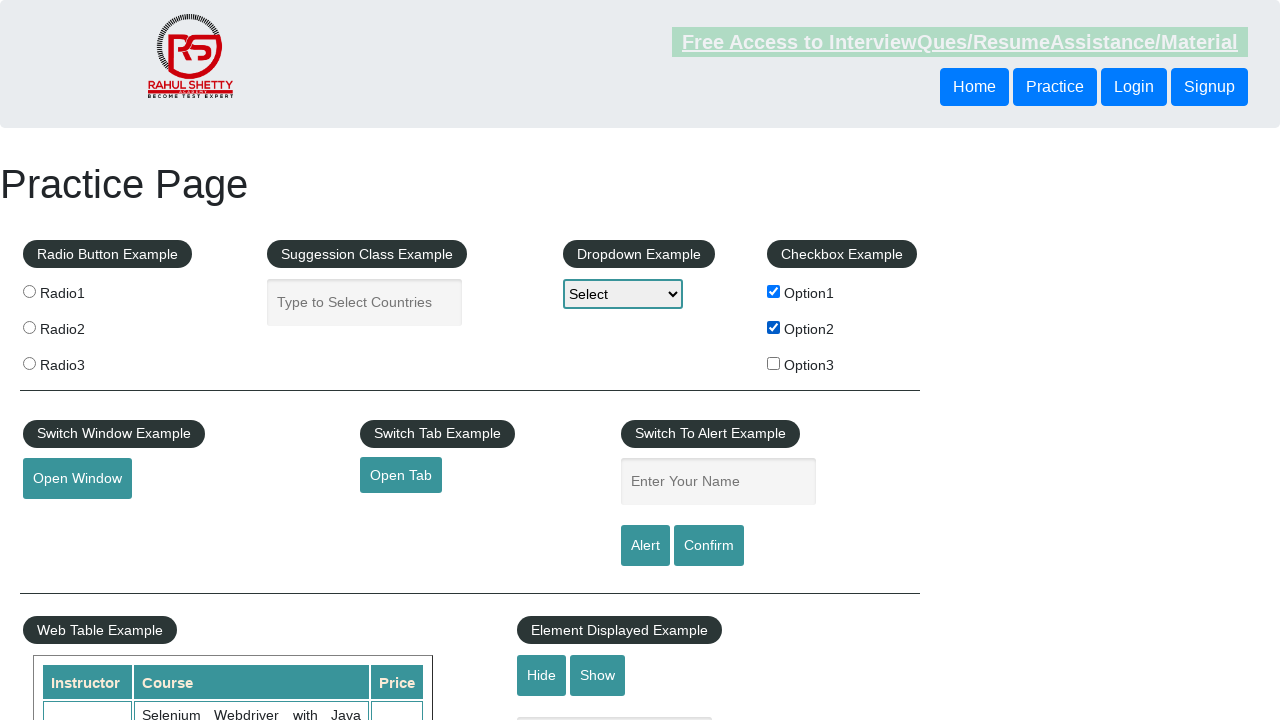

Verified checkbox 2 is selected
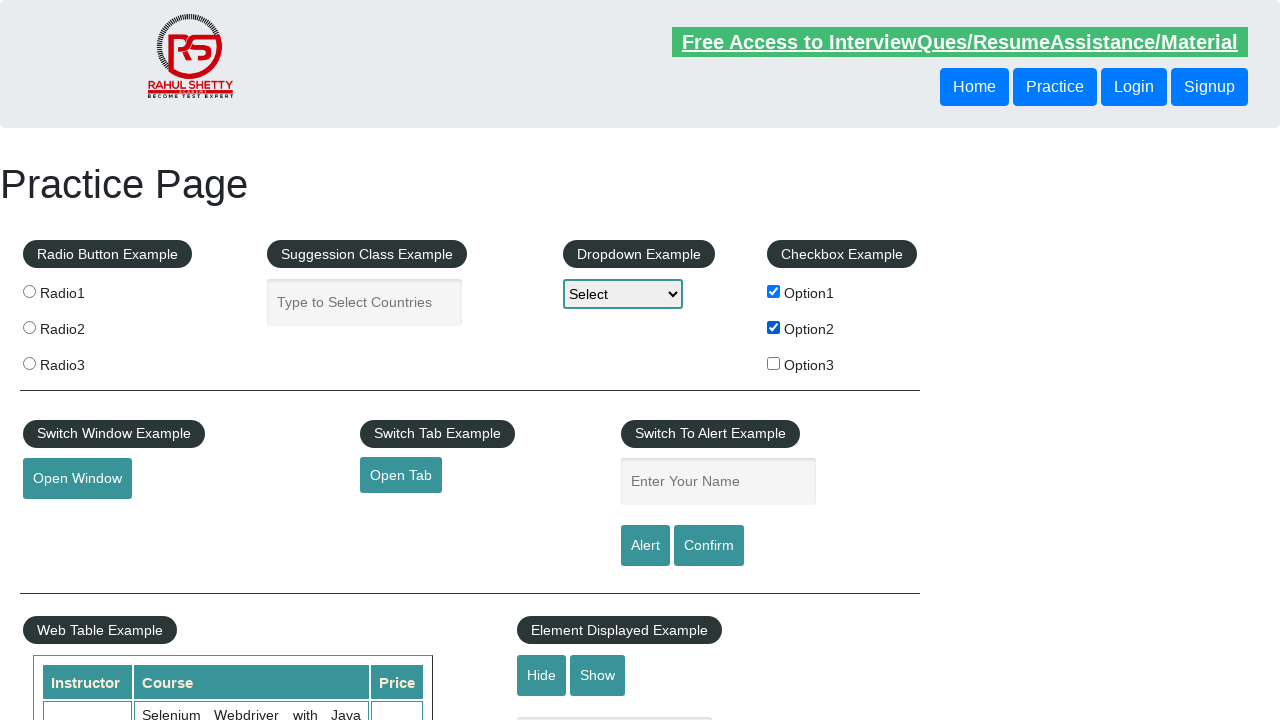

Clicked checkbox 3 at (774, 363) on input[type='checkbox'] >> nth=2
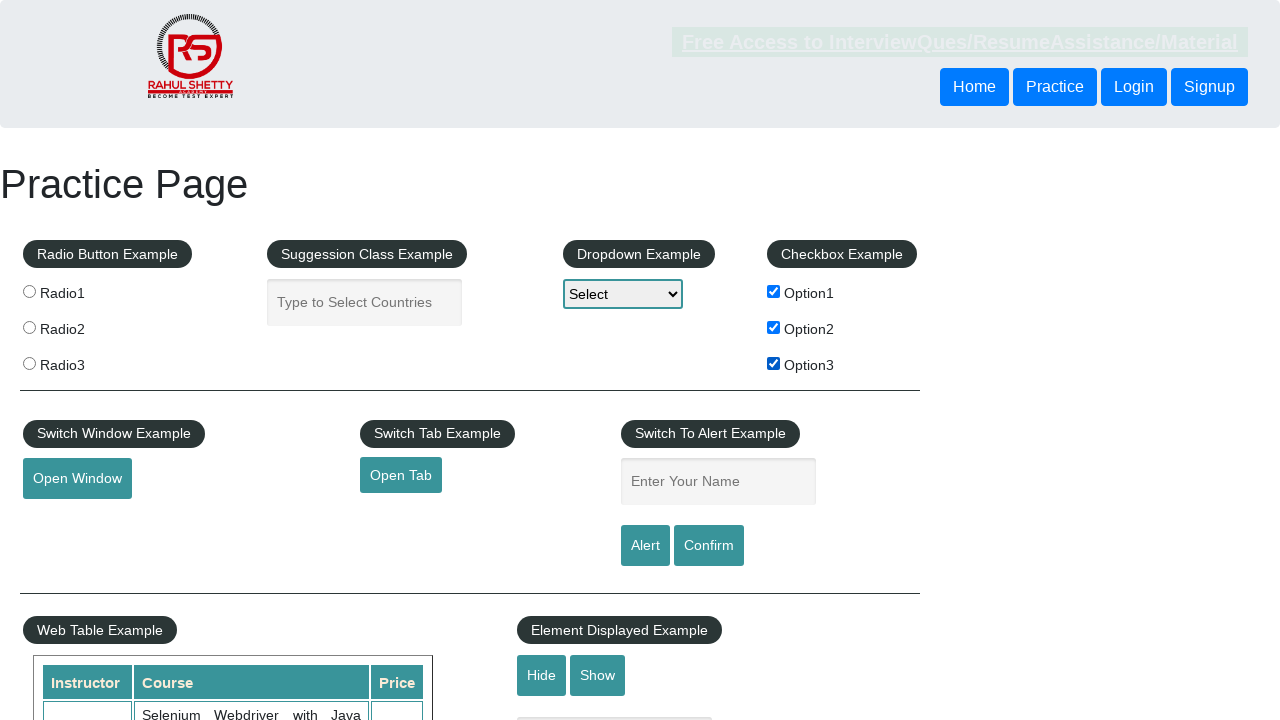

Verified checkbox 3 is selected
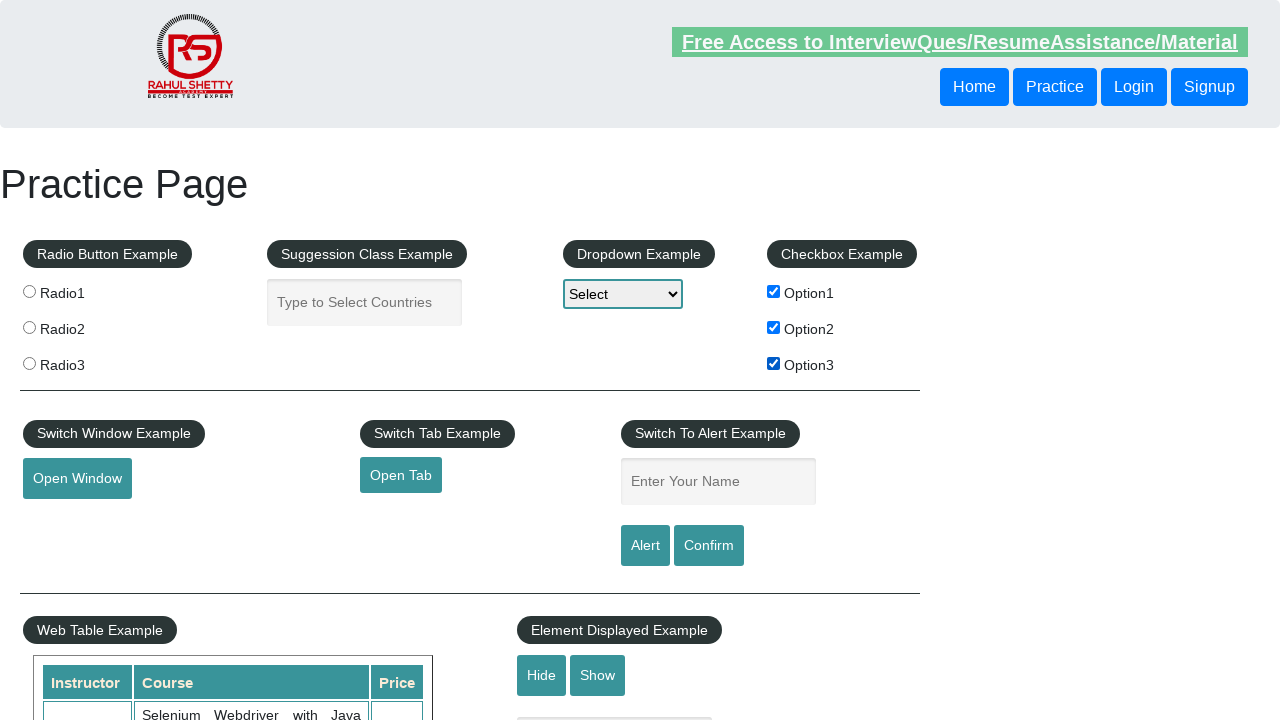

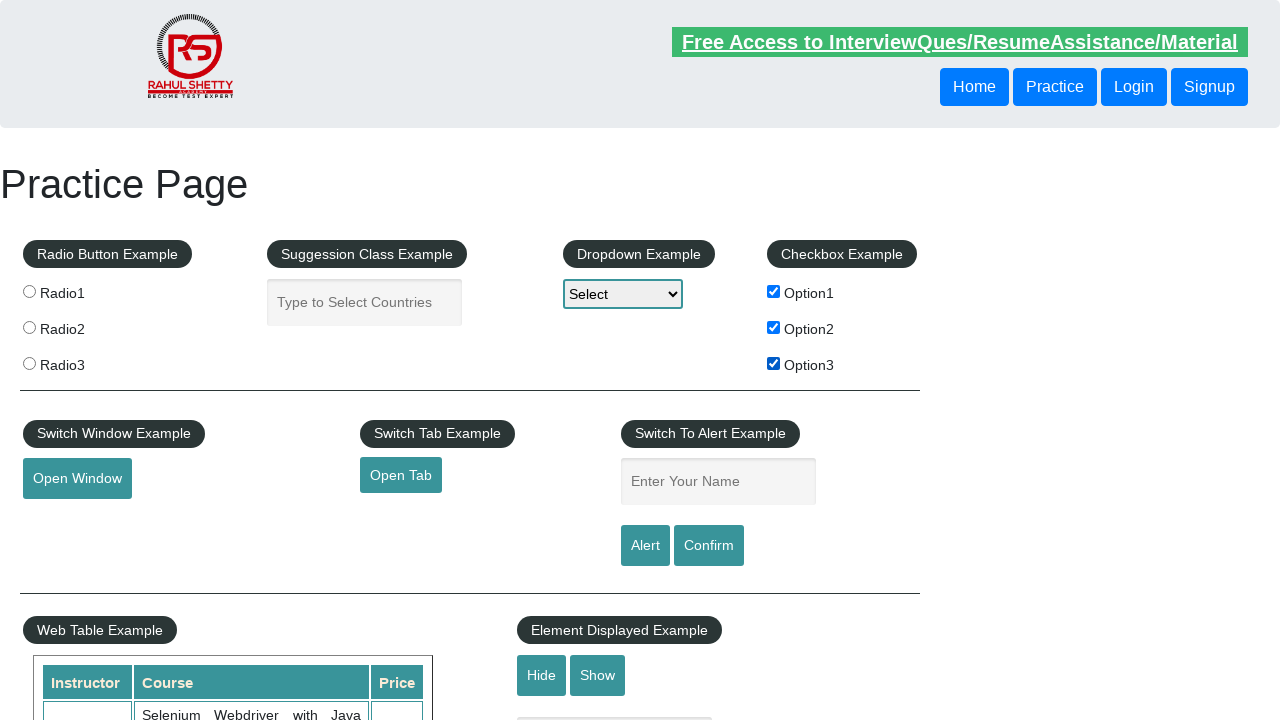